Tests the Trivago hotel search functionality by clicking on the destination search field and entering a hotel name to search for accommodations.

Starting URL: https://www.trivago.com.mx/es-MX

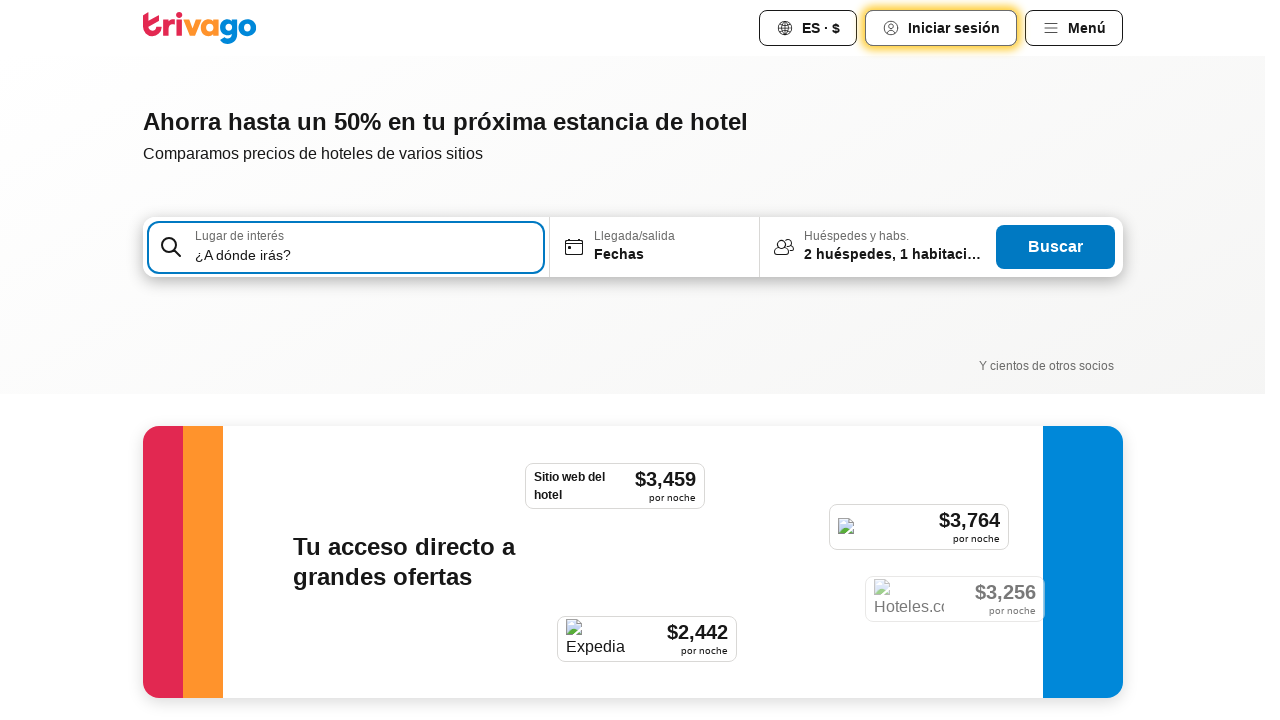

Destination search input field became visible
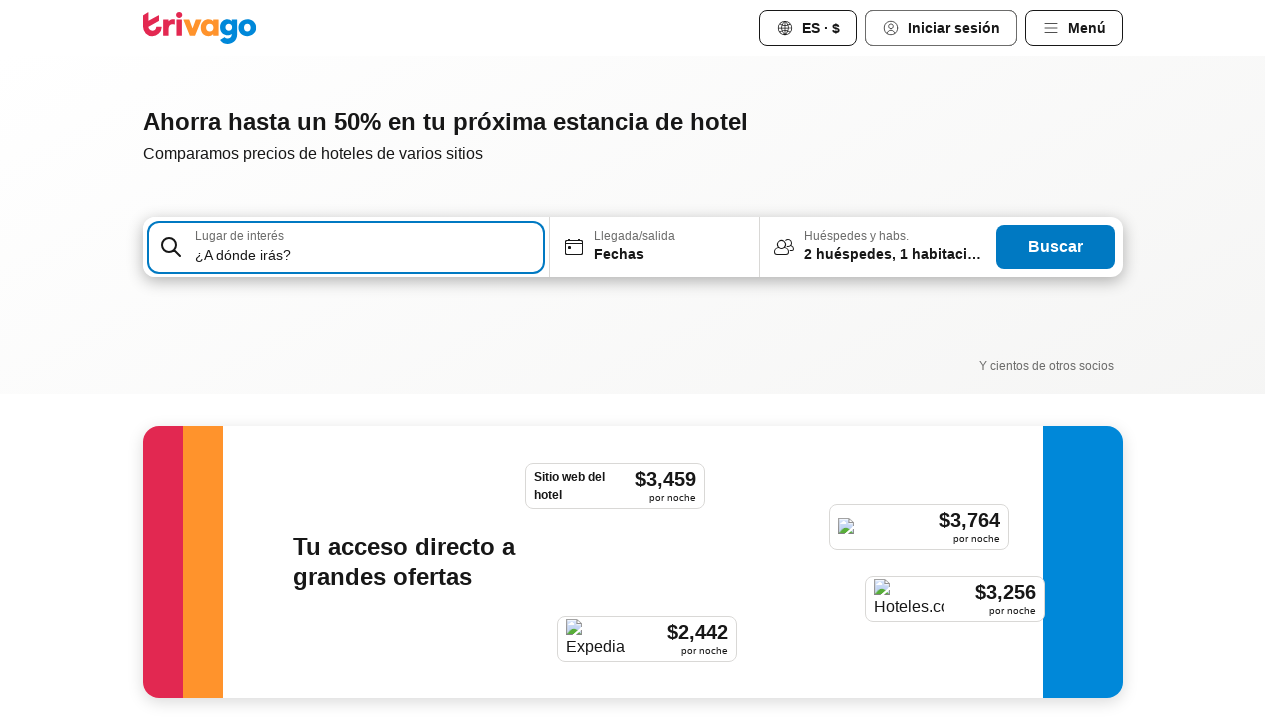

Clicked on the destination search field at (366, 255) on #input-auto-complete
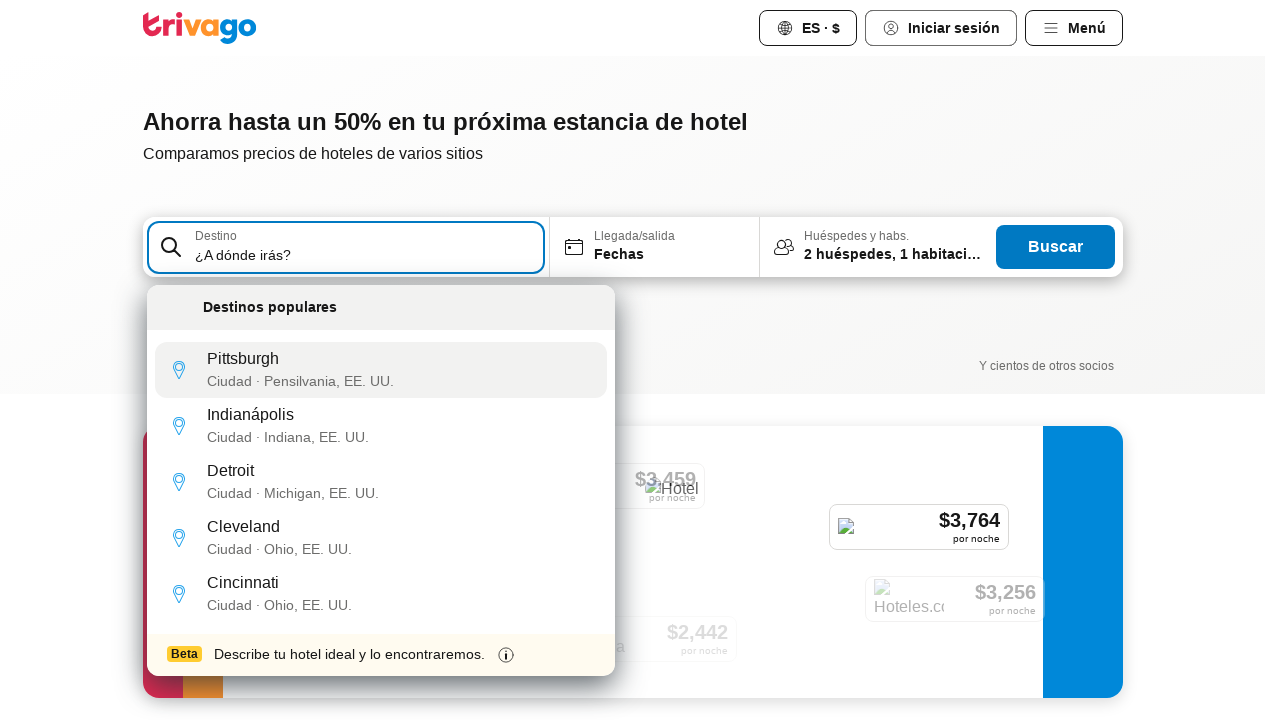

Entered 'Valentin Imperial Riviera Maya' in the search field on #input-auto-complete
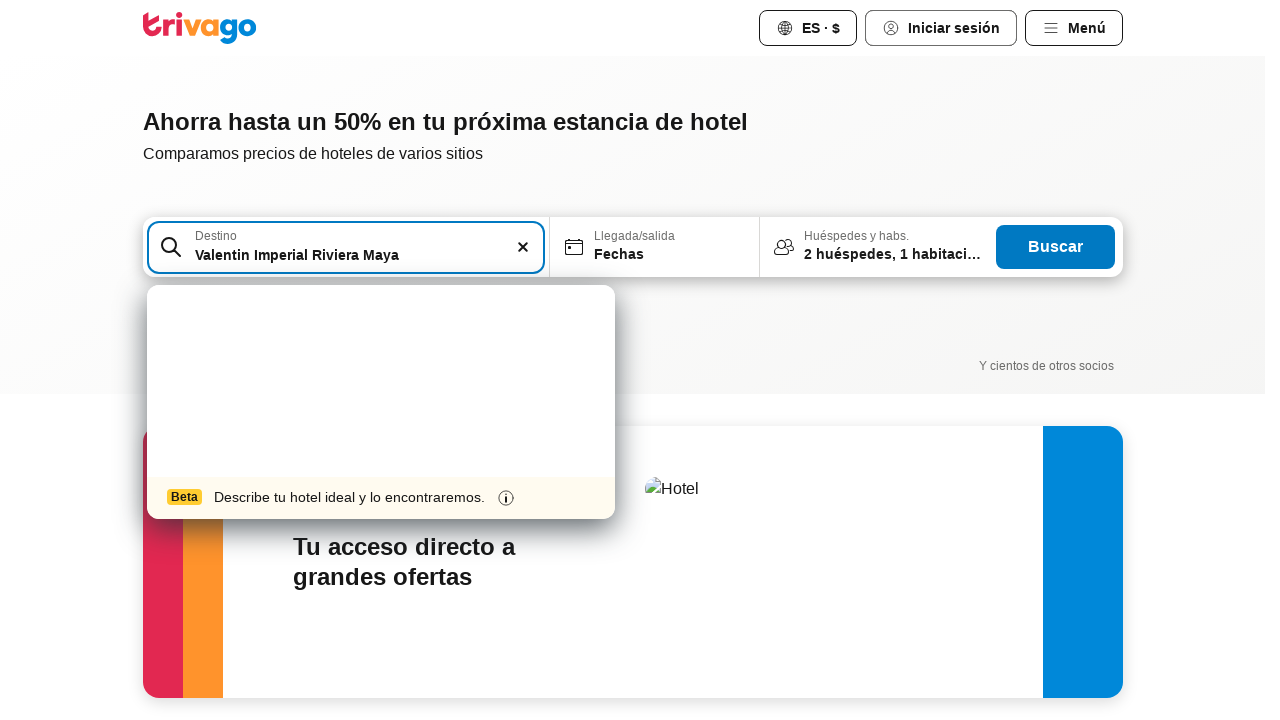

Waited for search suggestions to appear
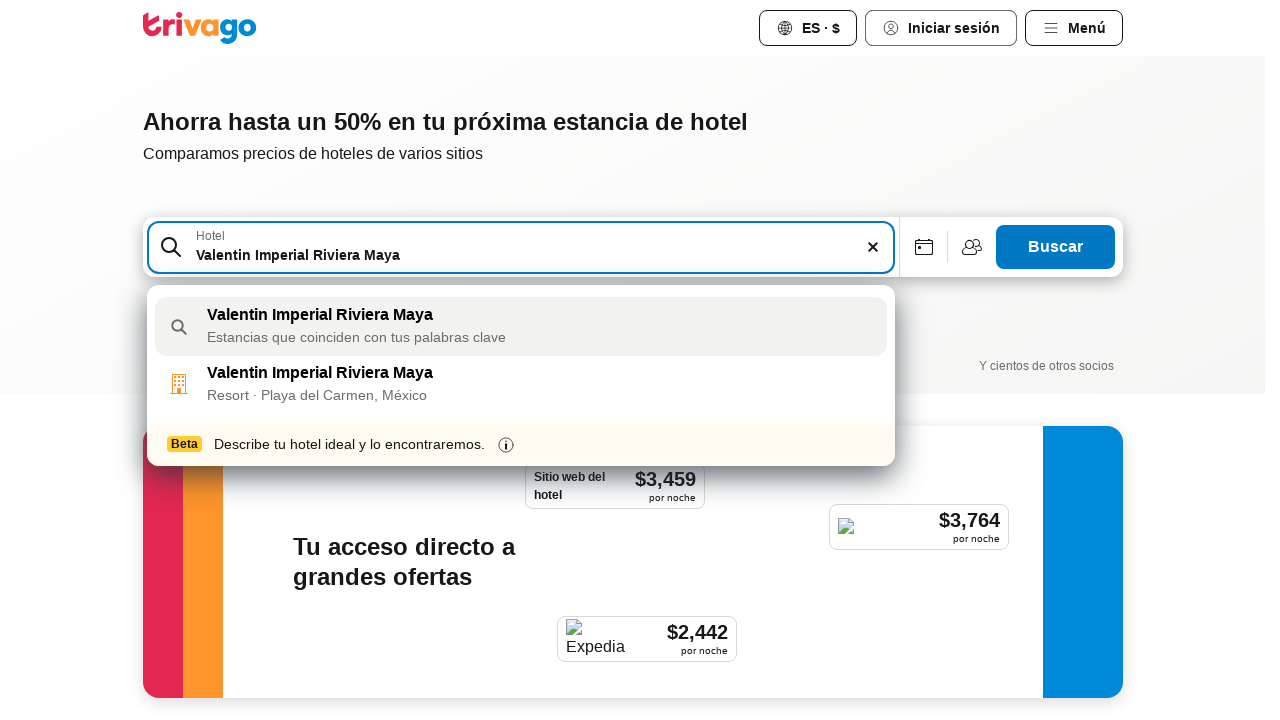

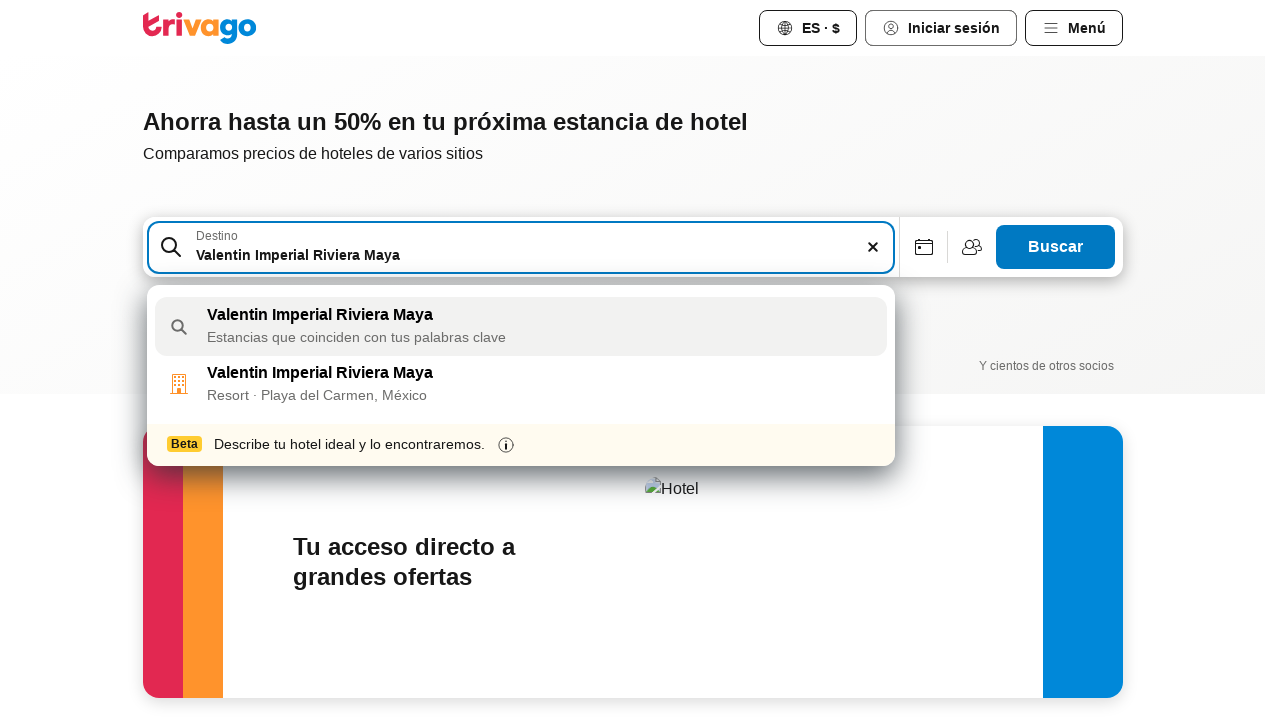